Tests interaction with an SVG map of India by locating state elements within the SVG and clicking on Maharashtra to zoom into it.

Starting URL: https://www.amcharts.com/svg-maps/?map=india

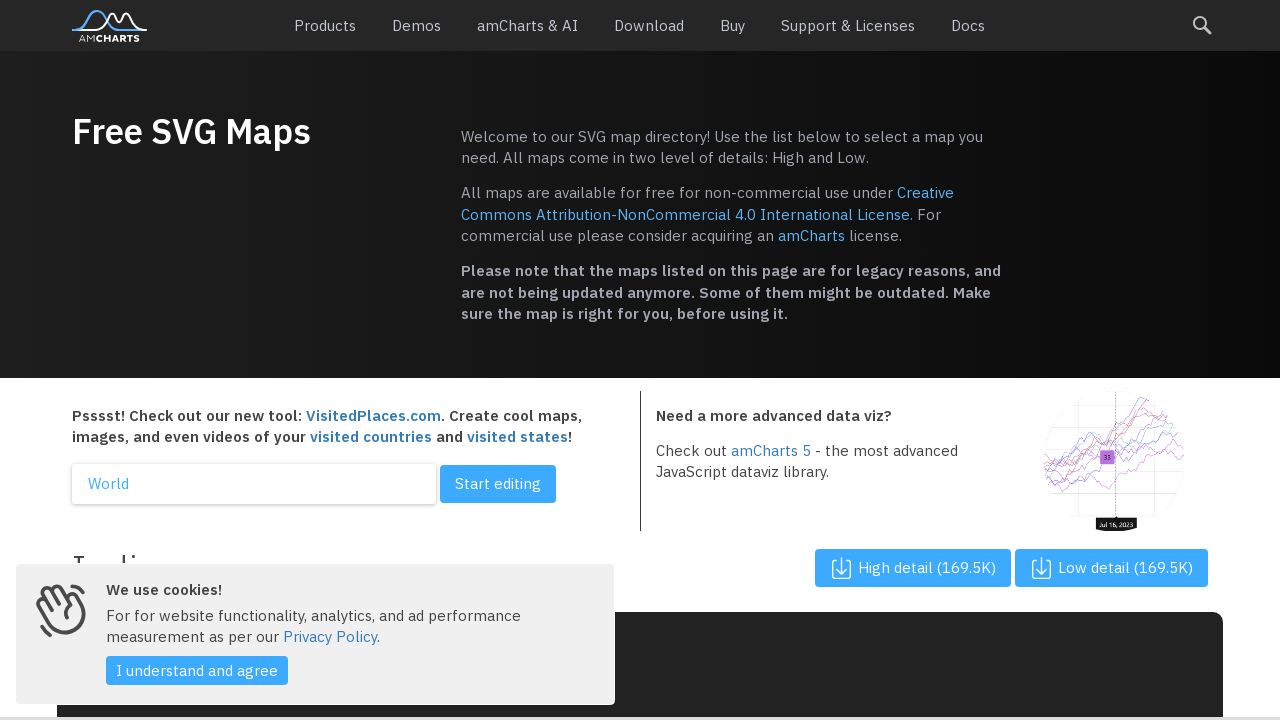

Waited for SVG map to load
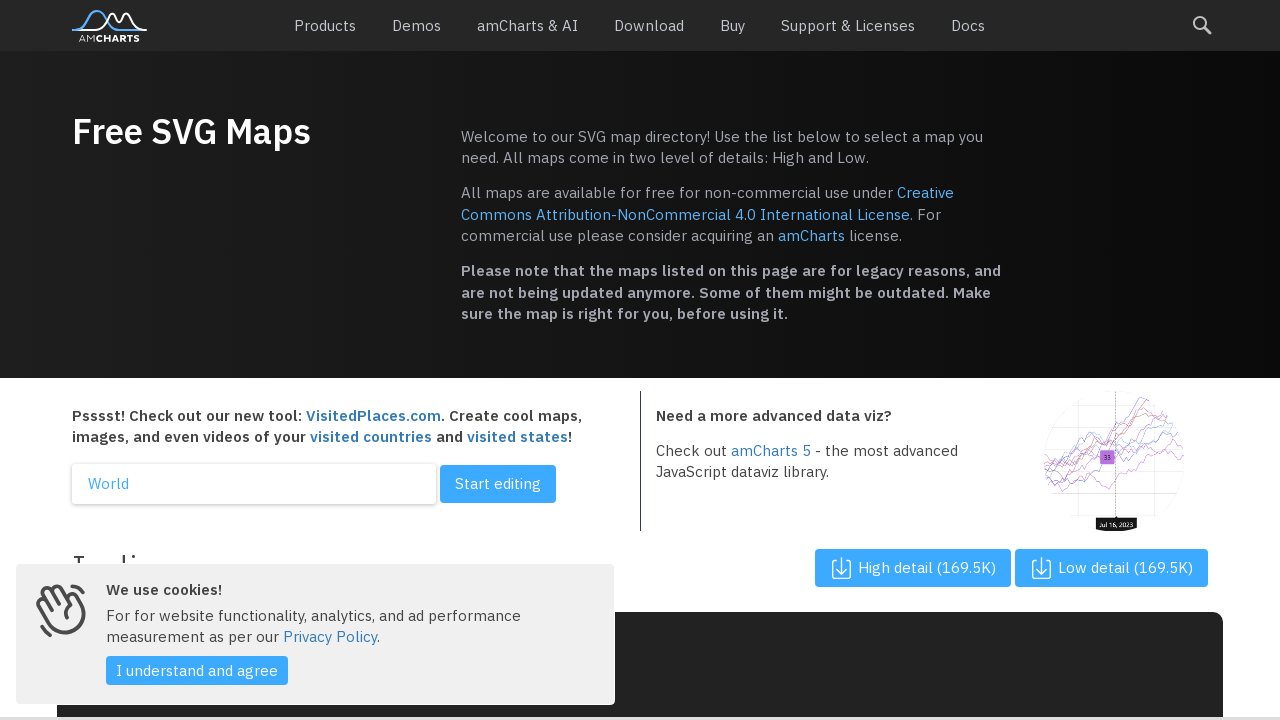

Waited 3 seconds for map to fully render
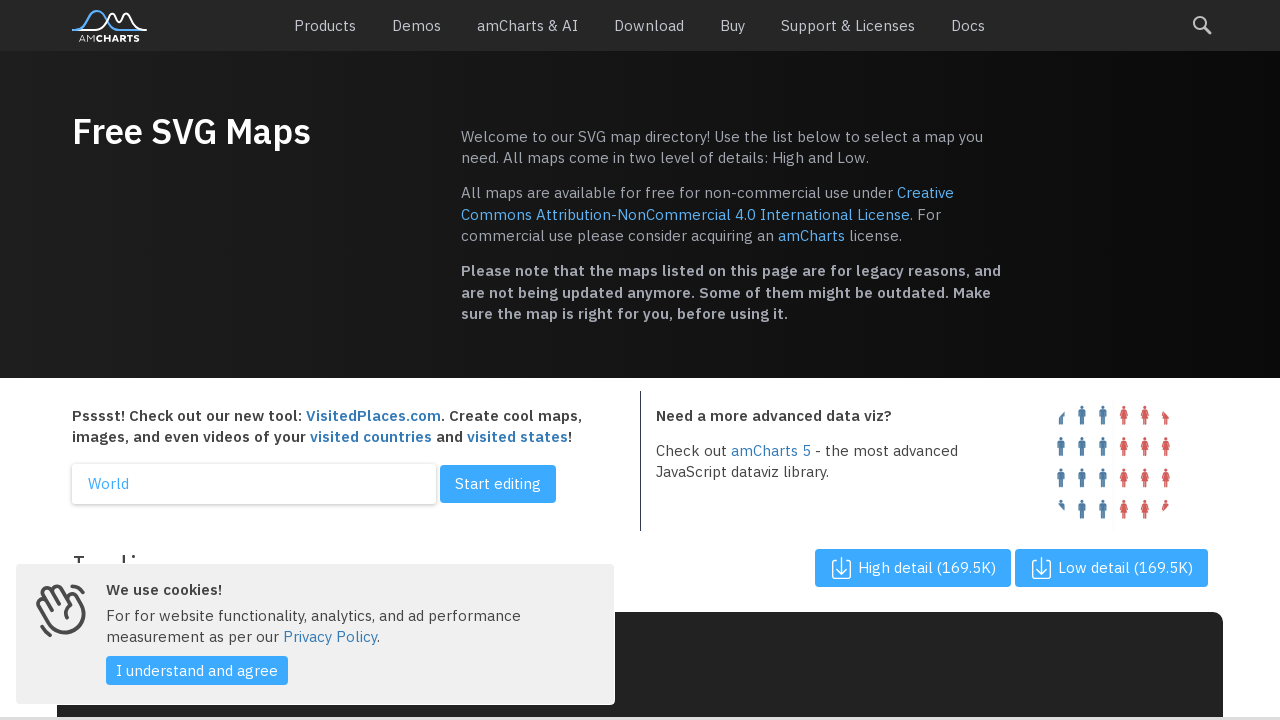

Located all state path elements in SVG map
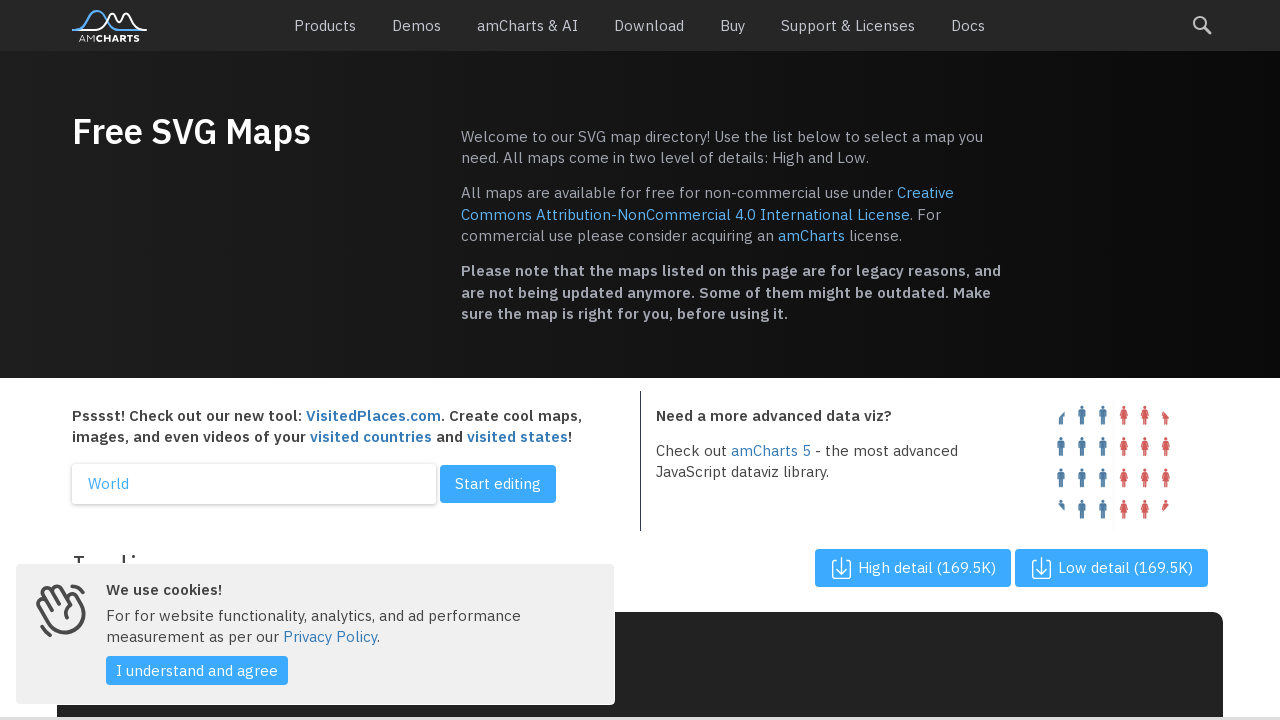

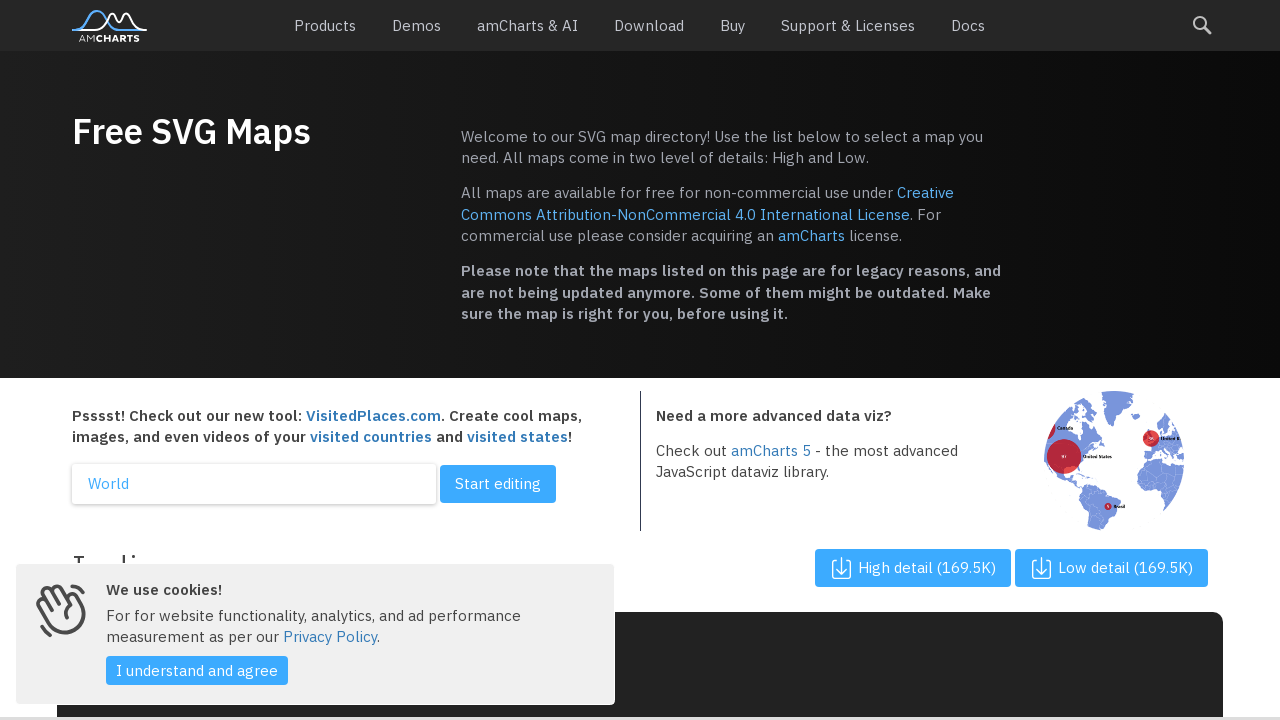